Tests dynamic controls functionality by toggling a checkbox's visibility using a button, waiting for state changes, and then selecting the checkbox when it reappears.

Starting URL: https://www.training-support.net/webelements/dynamic-controls

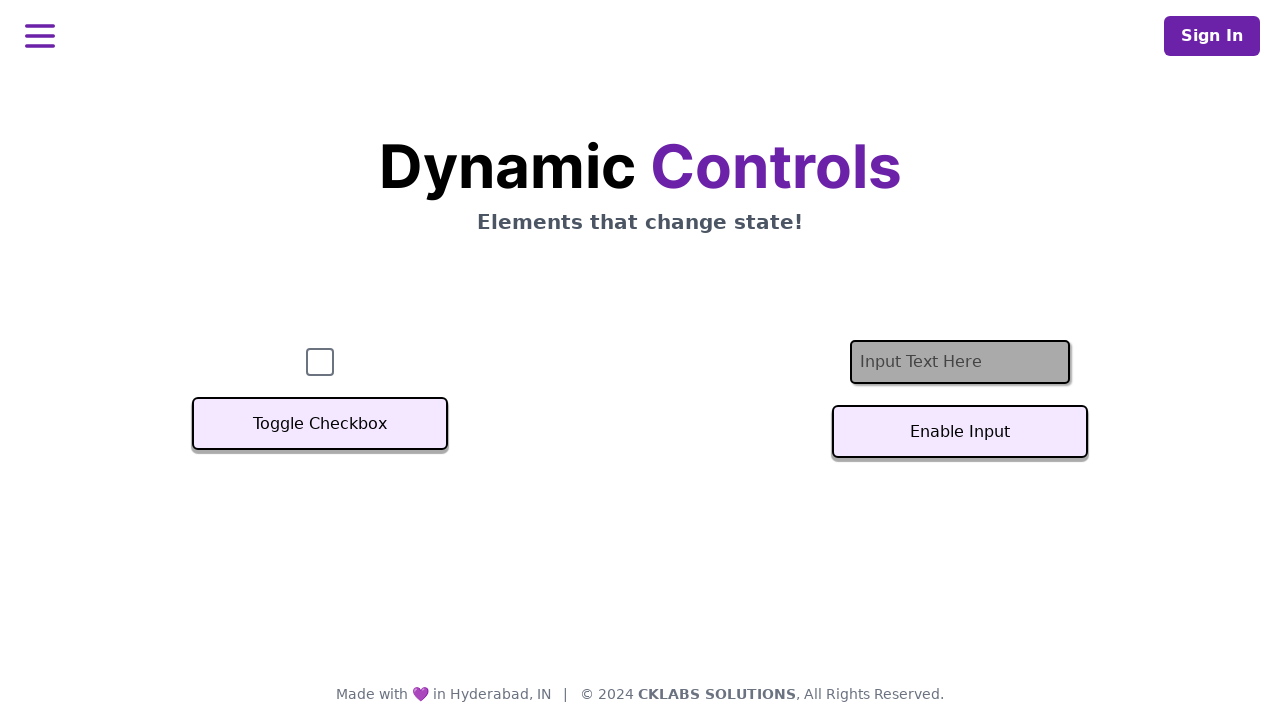

Verified checkbox is initially visible
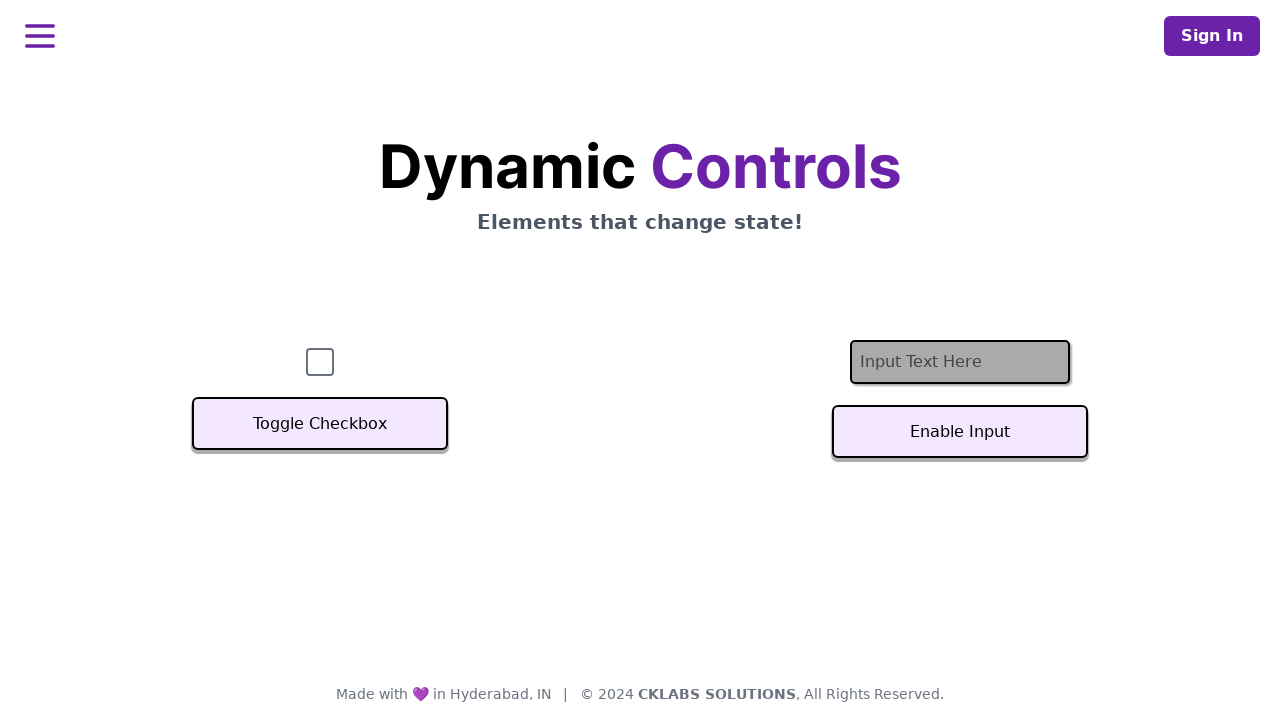

Clicked toggle button to hide checkbox at (320, 424) on xpath=//button[text()='Toggle Checkbox']
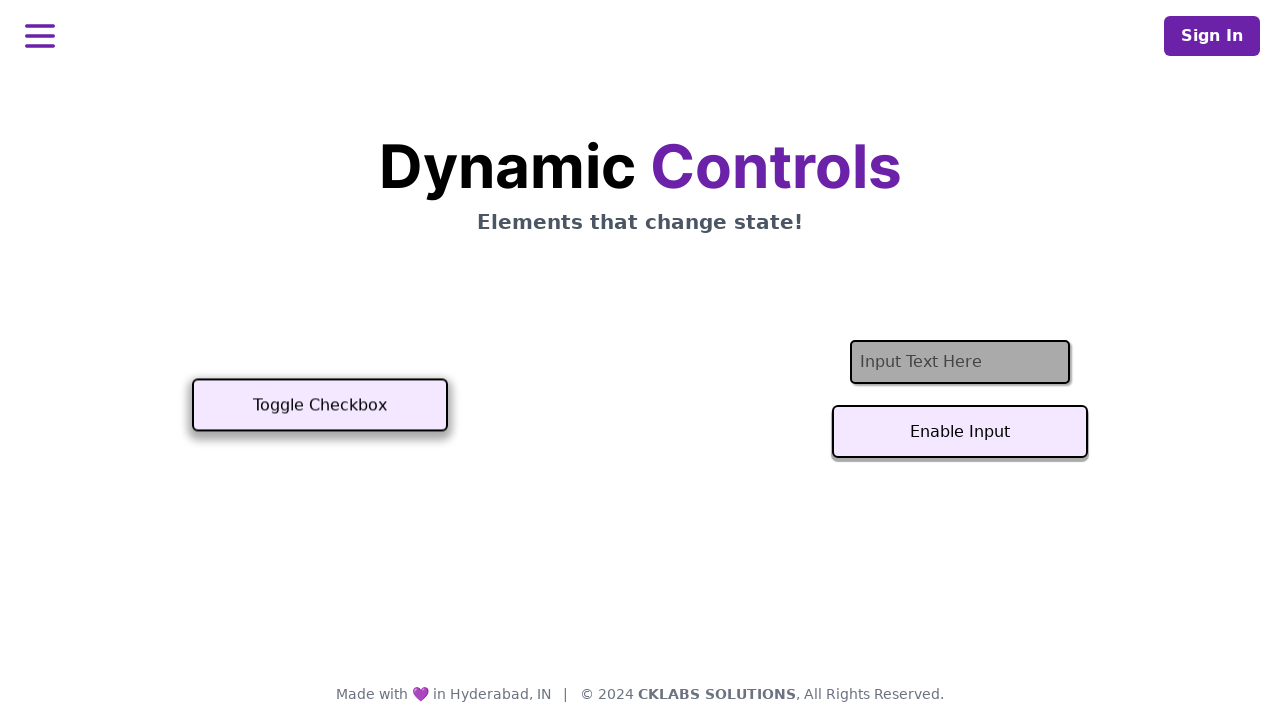

Checkbox became hidden after toggle
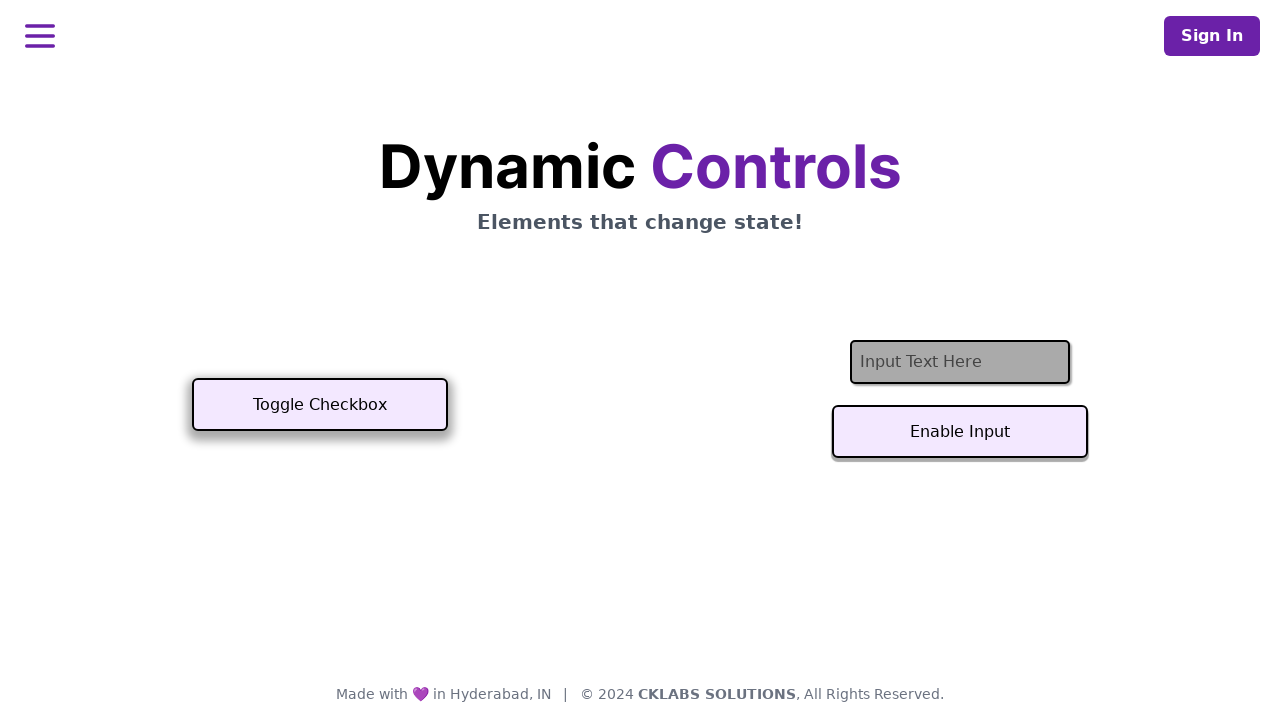

Clicked toggle button to show checkbox again at (320, 405) on xpath=//button[text()='Toggle Checkbox']
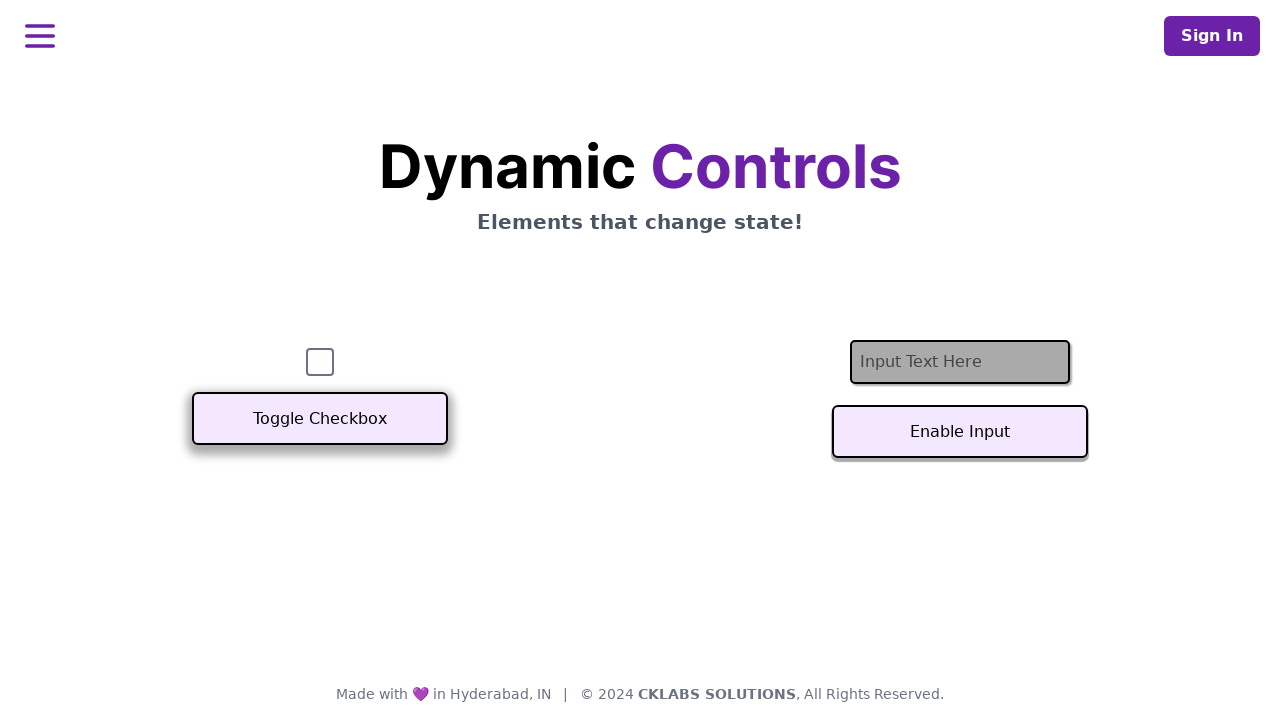

Checkbox became visible again
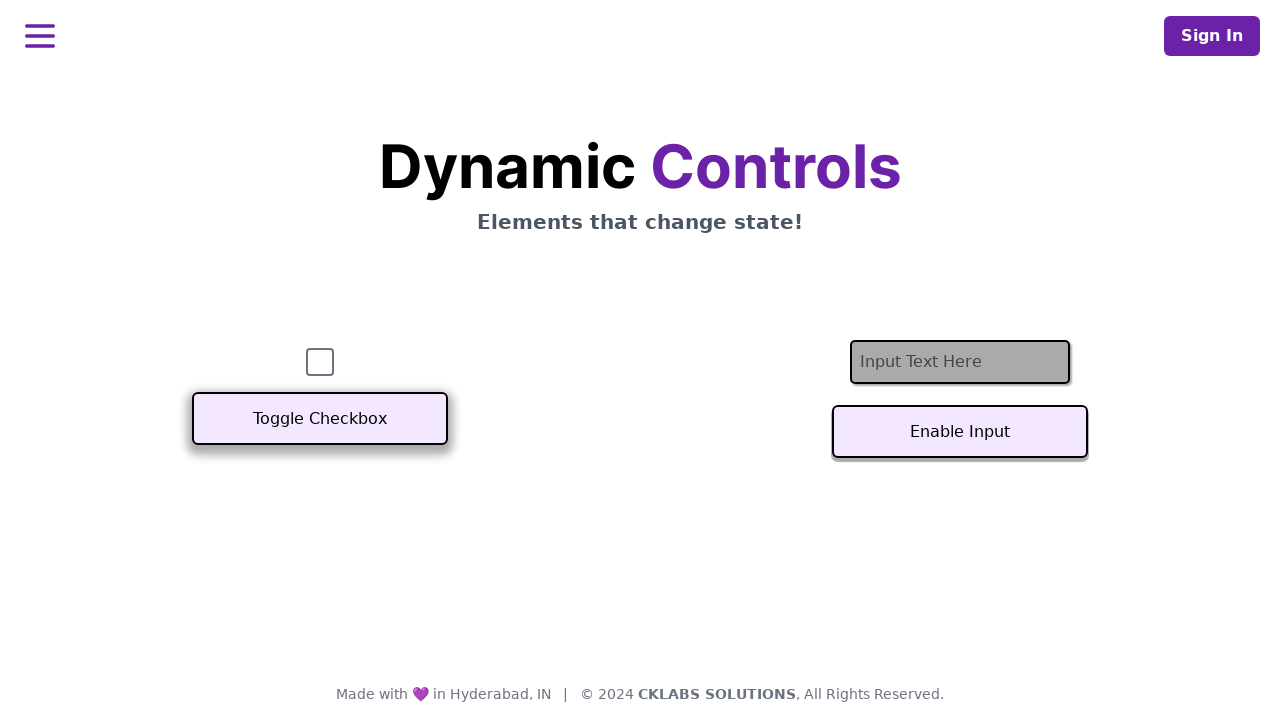

Clicked the visible checkbox at (320, 362) on #checkbox
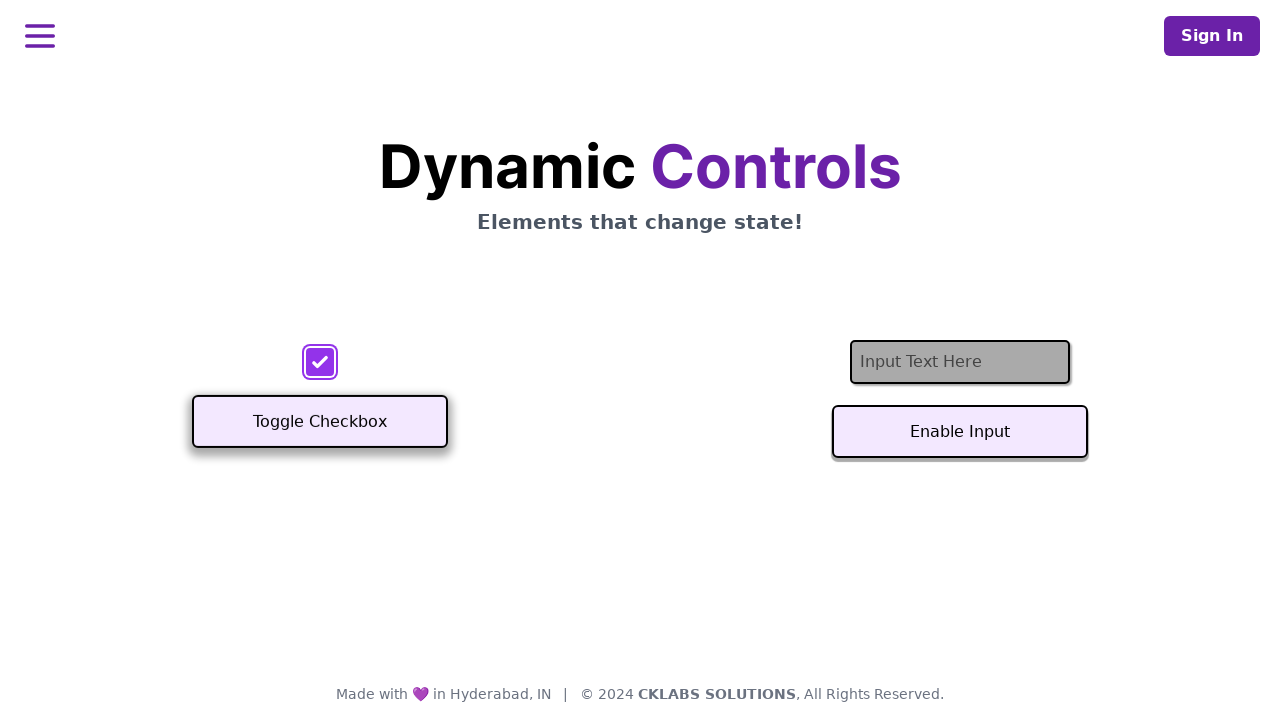

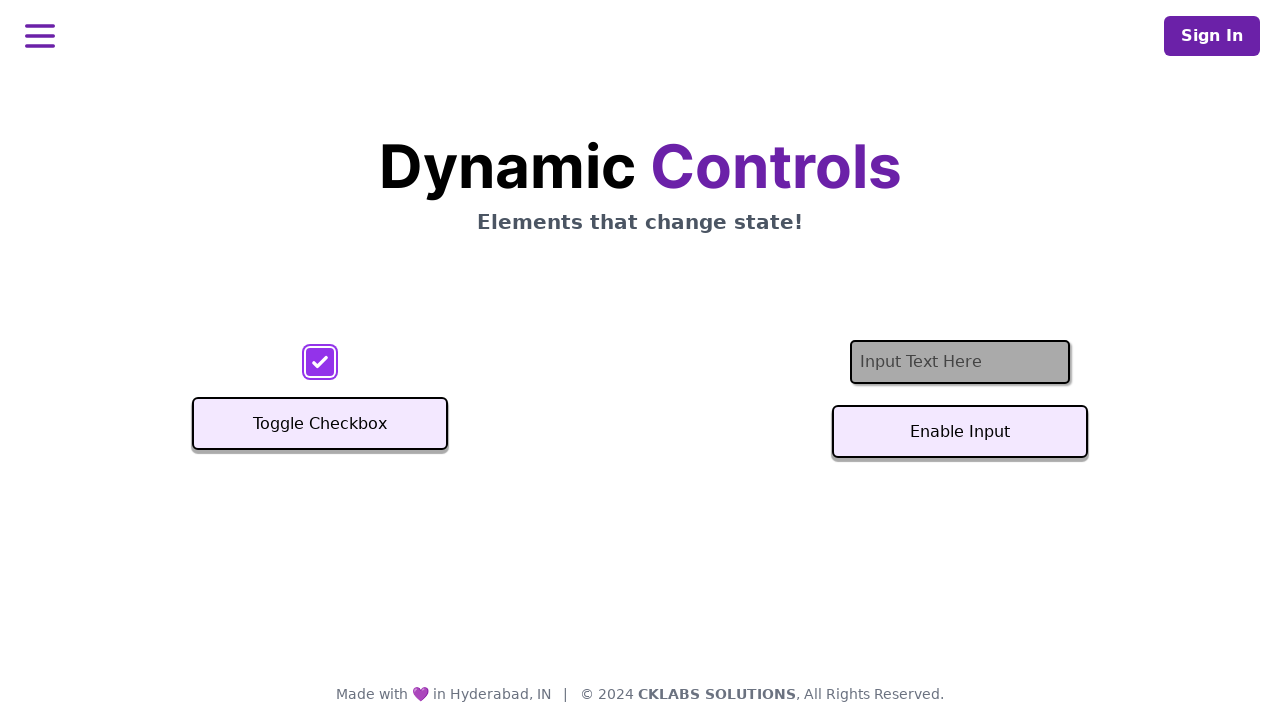